Navigates to a demo table page, extracts manager information from an employee table, and identifies the manager with the most direct reports

Starting URL: http://automationbykrishna.com/

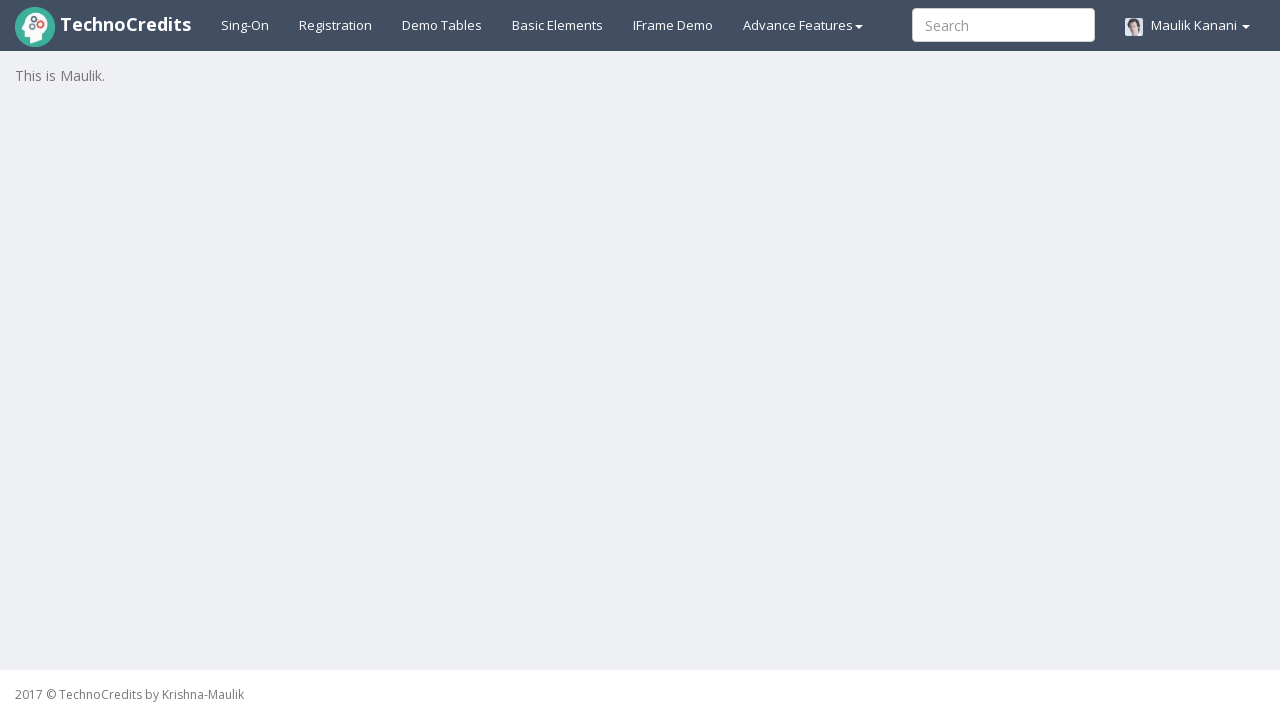

Clicked on Demo tables link at (442, 25) on xpath=//a[@id='demotable']
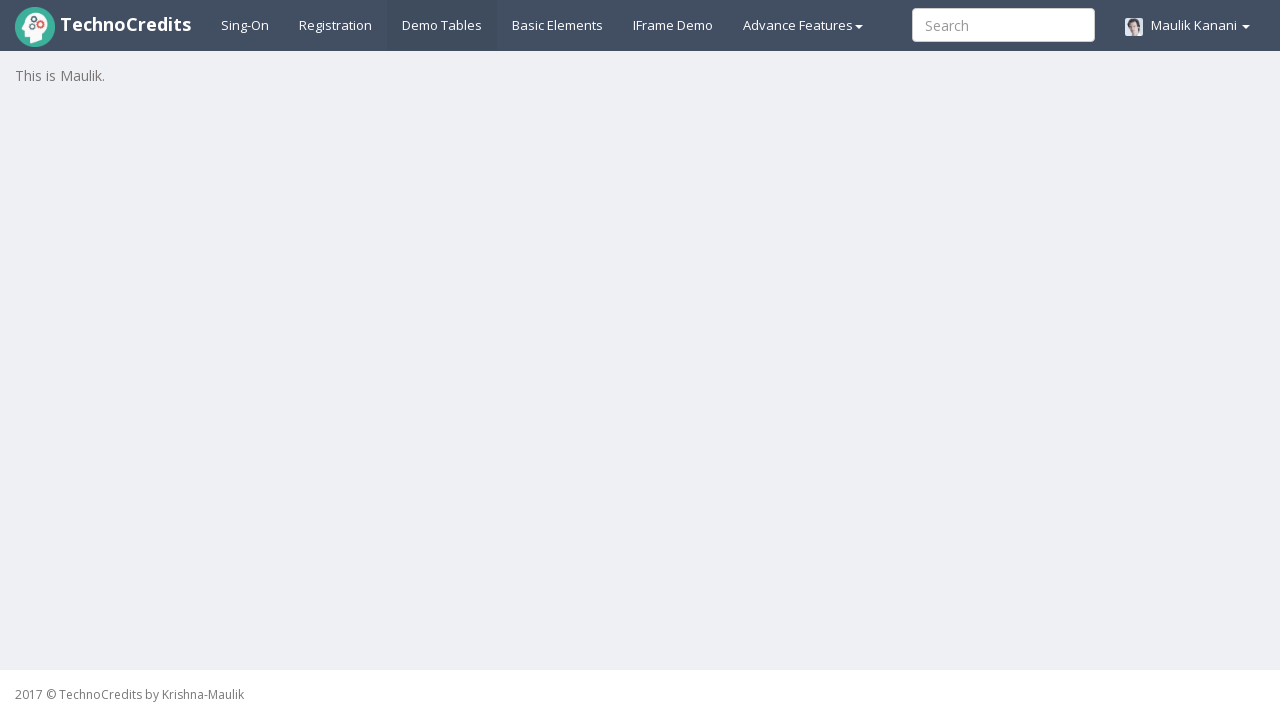

Employee table loaded successfully
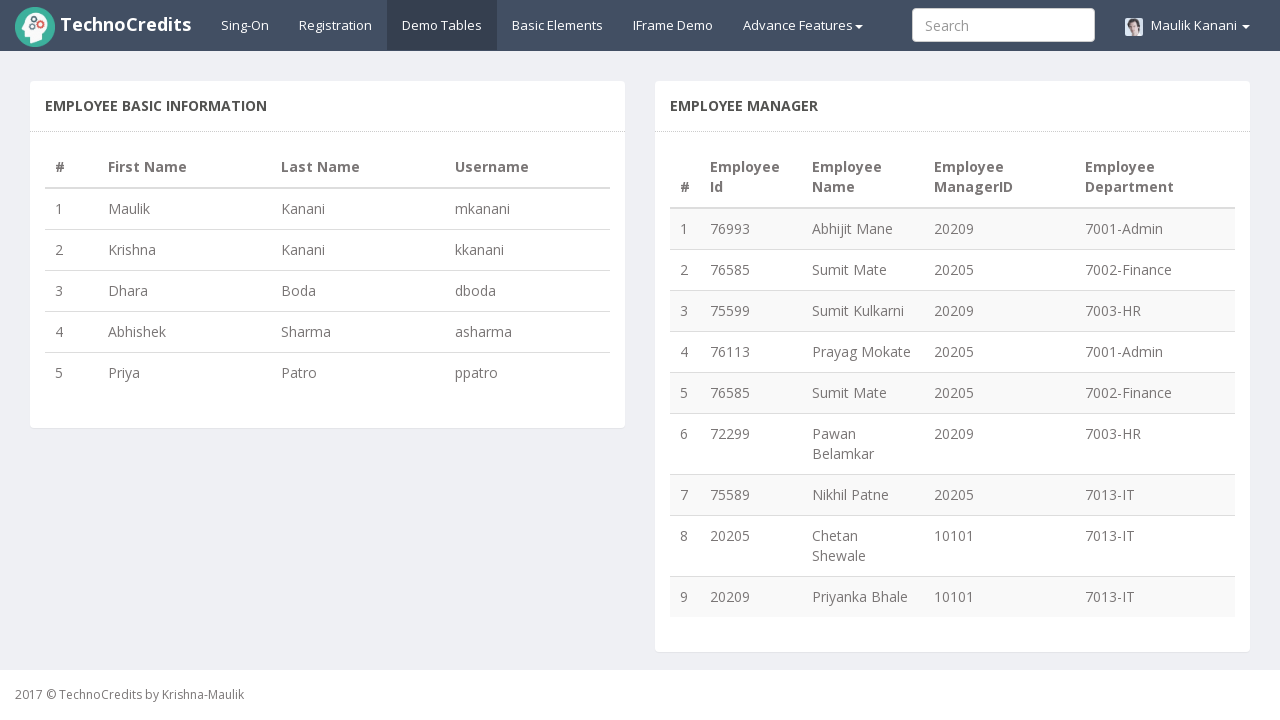

Retrieved total number of rows in table: 9
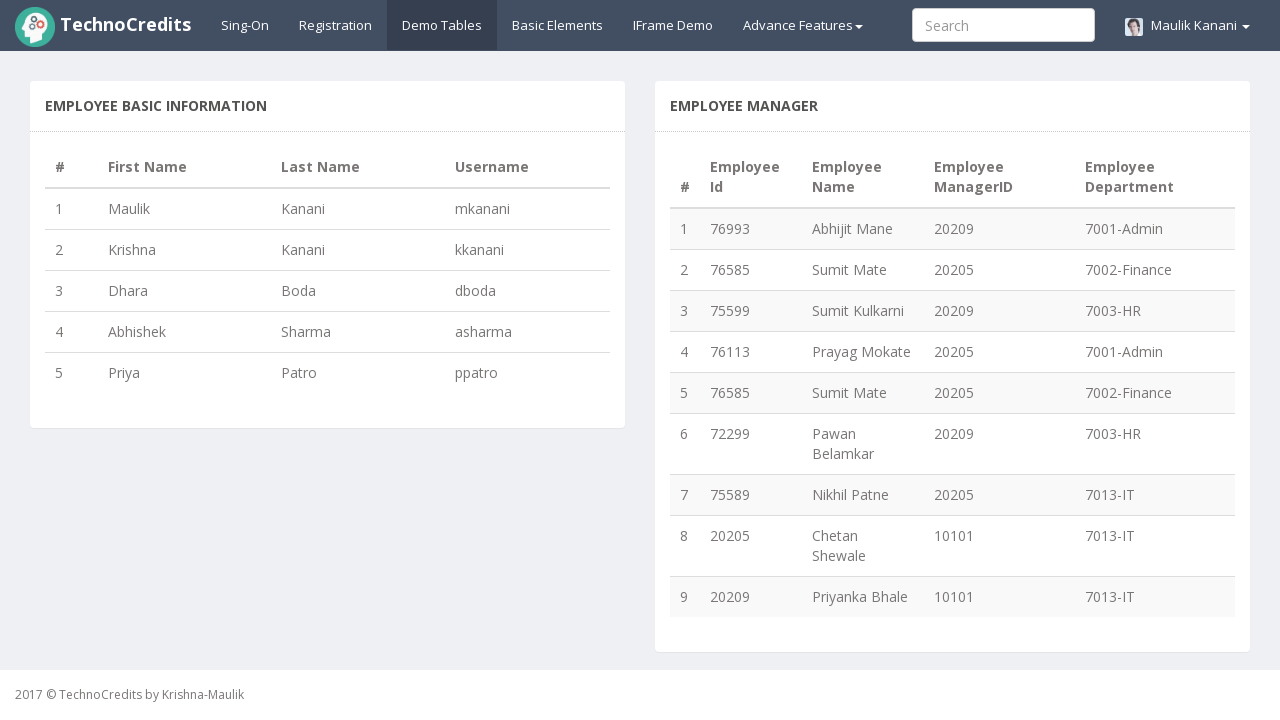

Extracted manager ID from row 1: 20209
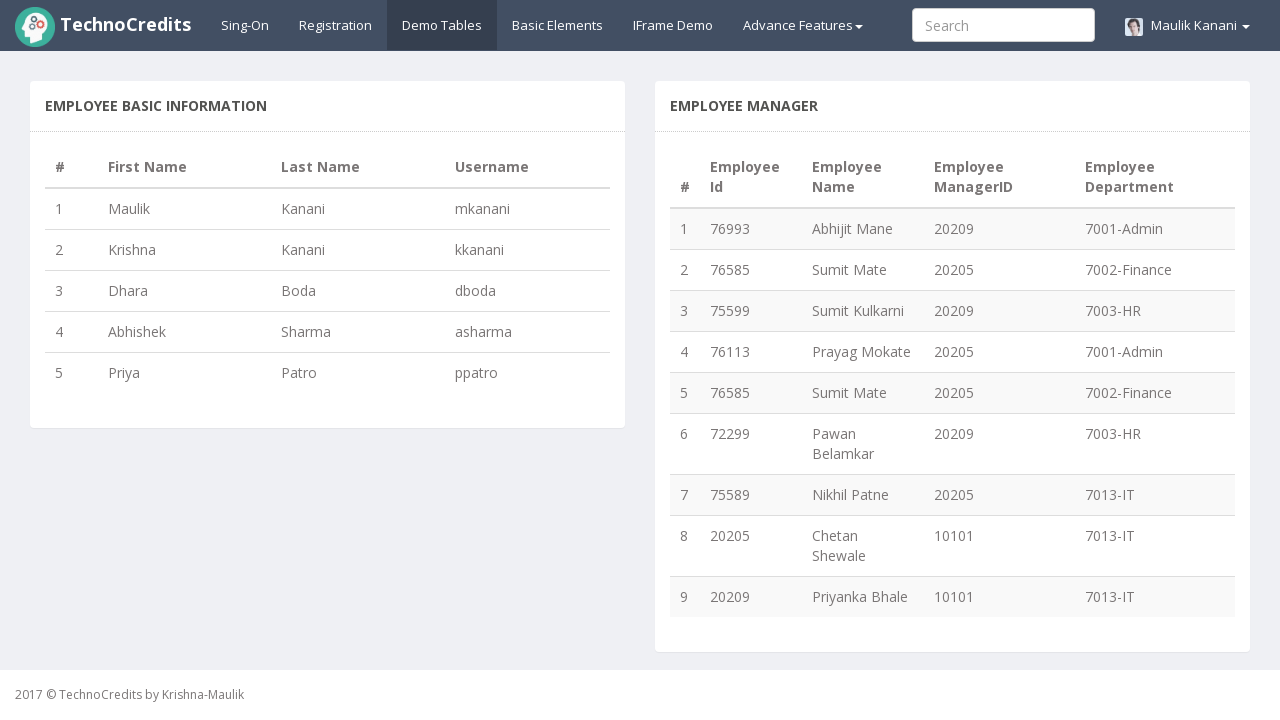

Extracted manager ID from row 2: 20205
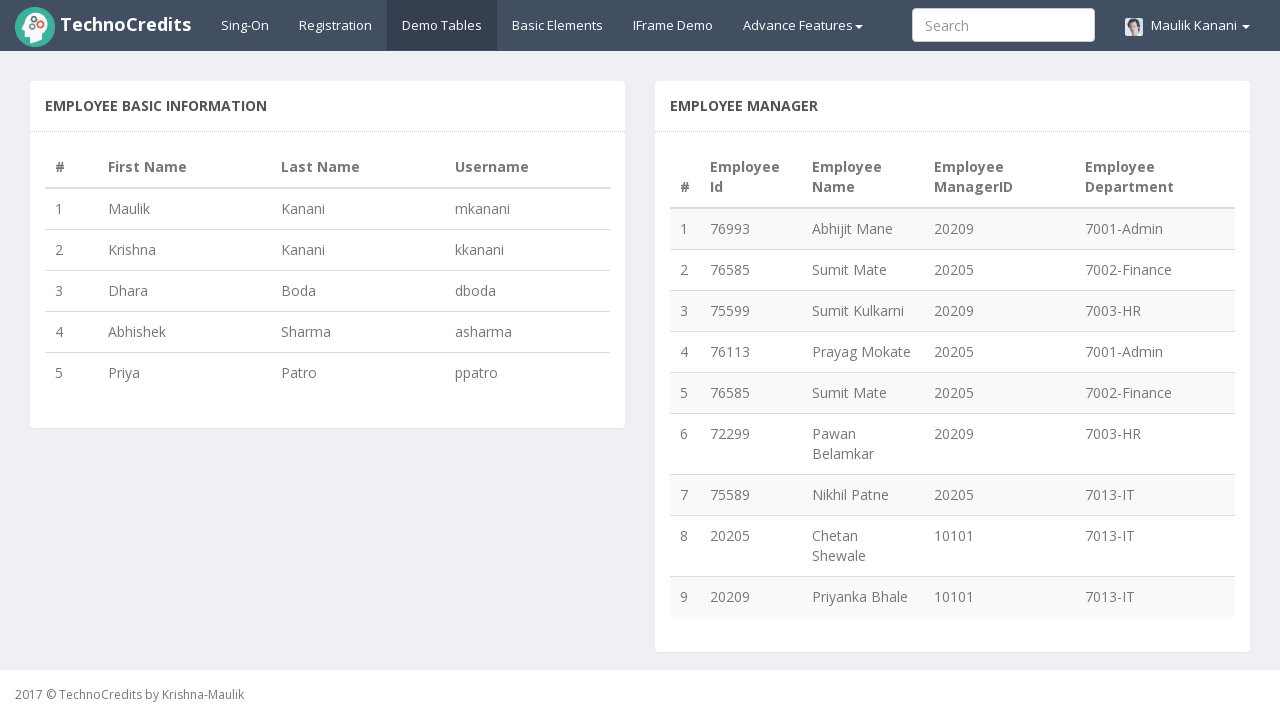

Extracted manager ID from row 3: 20209
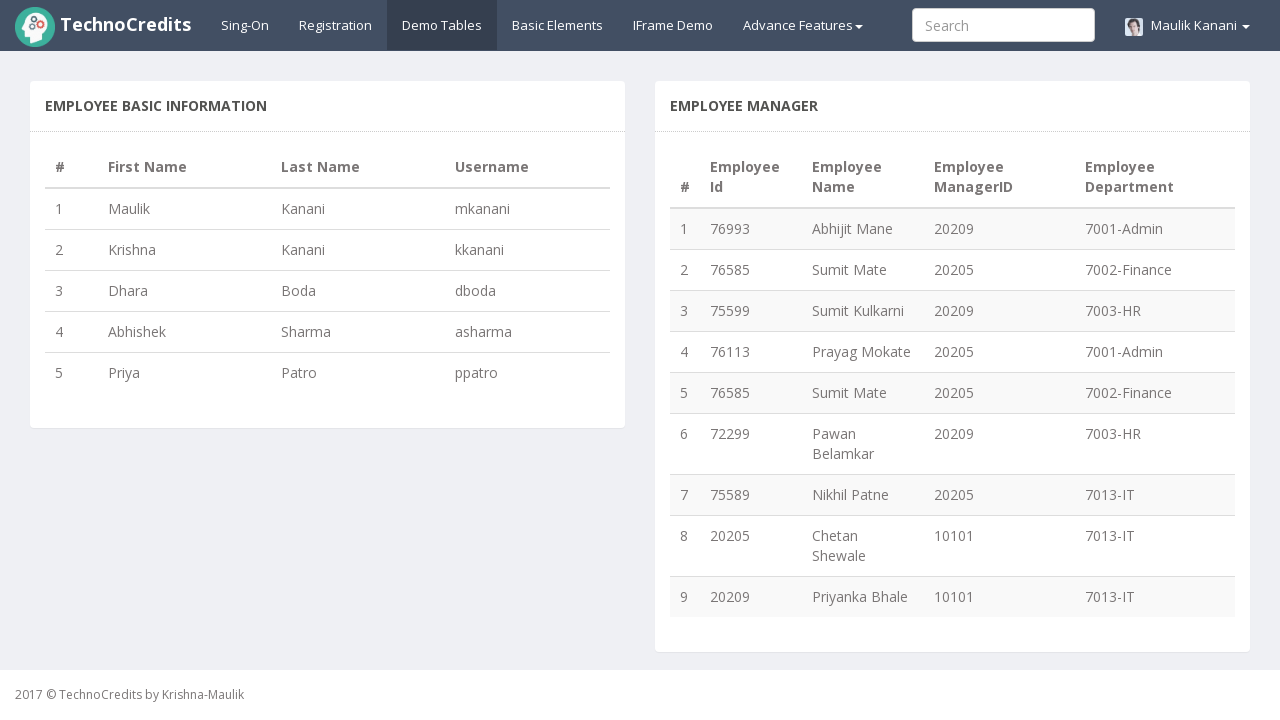

Extracted manager ID from row 4: 20205
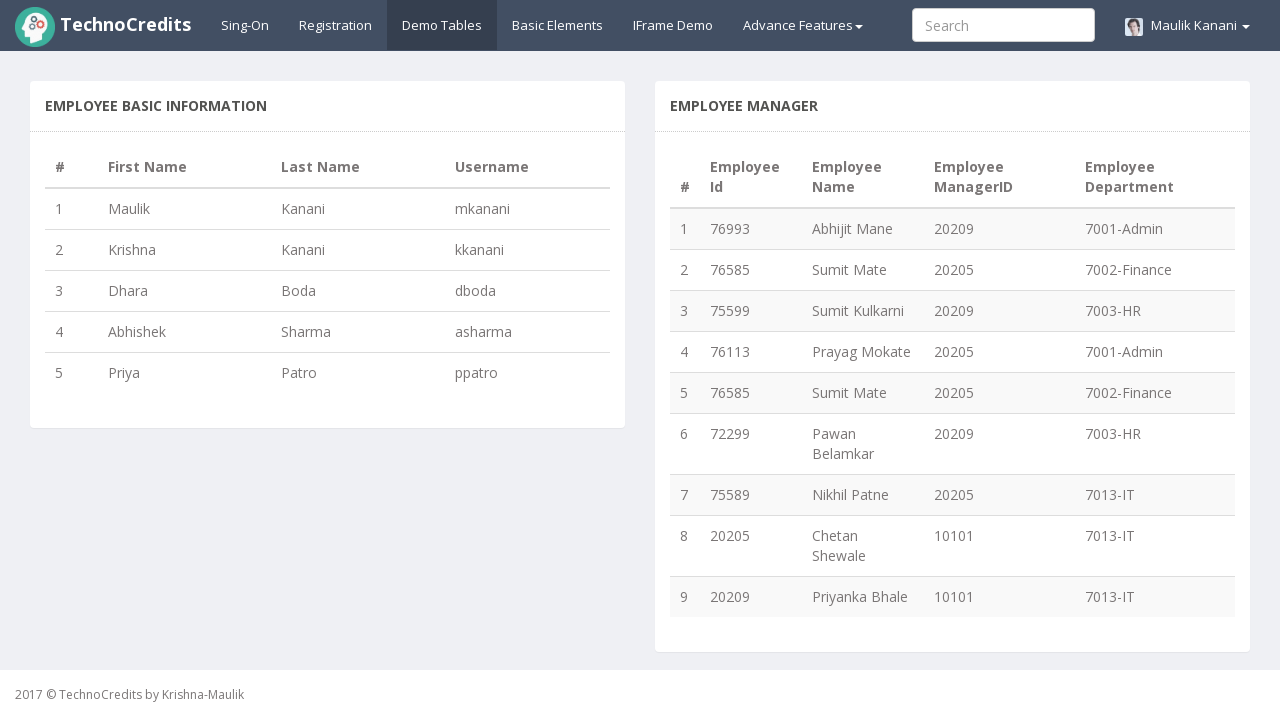

Extracted manager ID from row 5: 20205
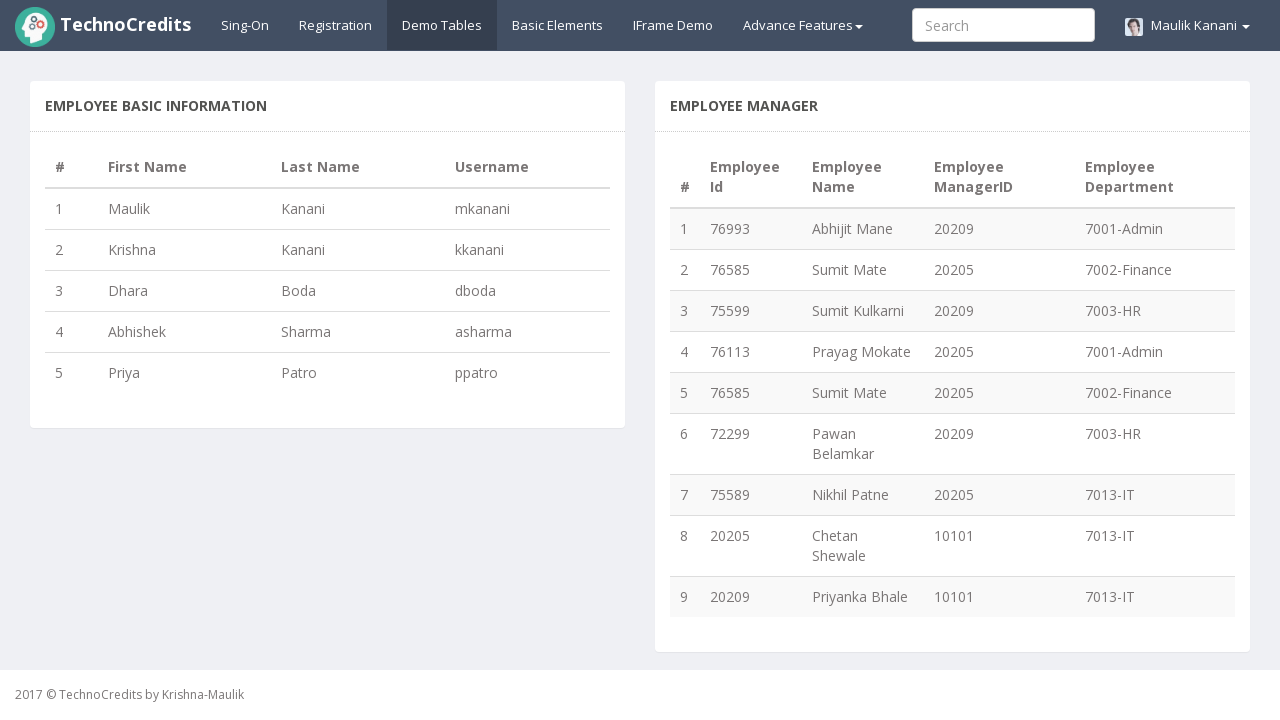

Extracted manager ID from row 6: 20209
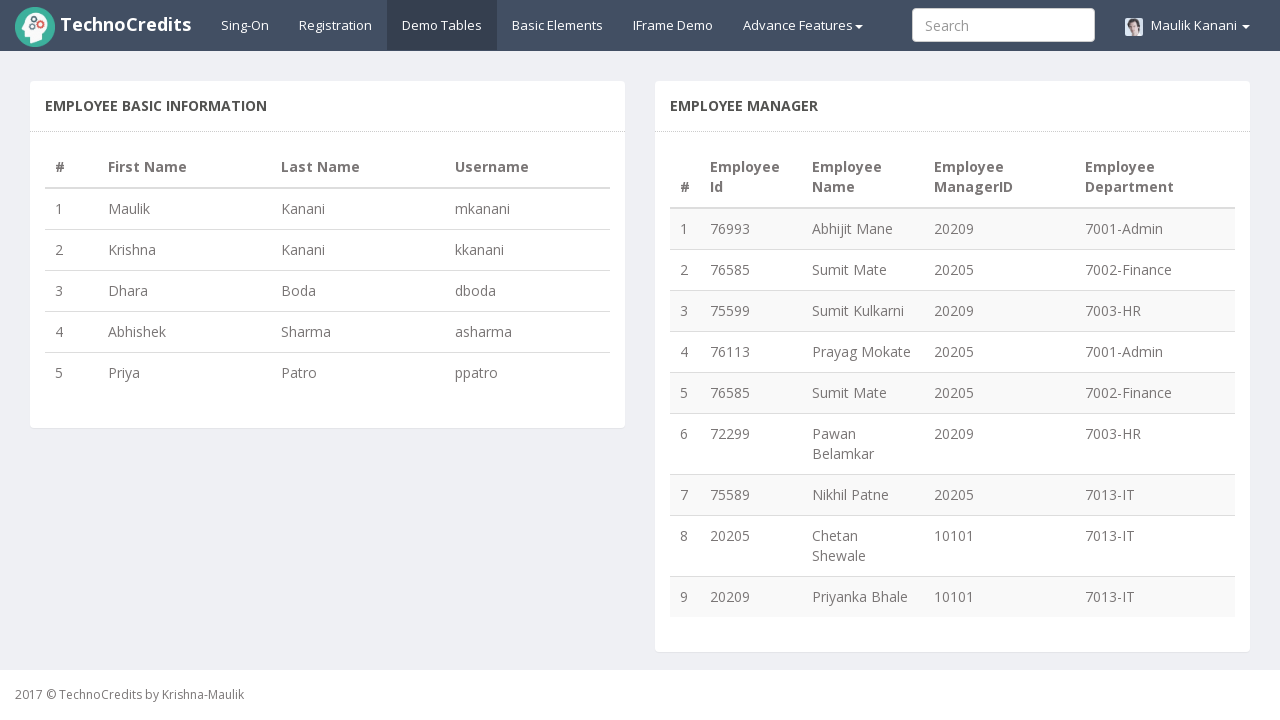

Extracted manager ID from row 7: 20205
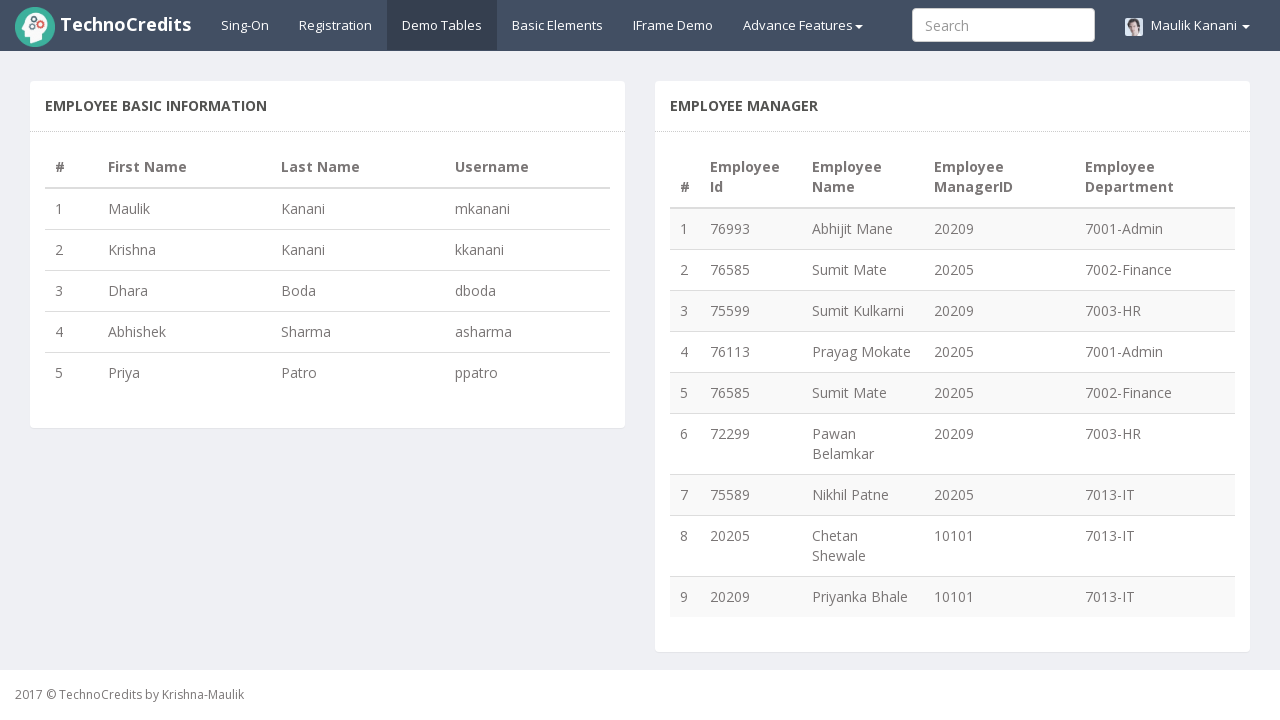

Extracted manager ID from row 8: 10101
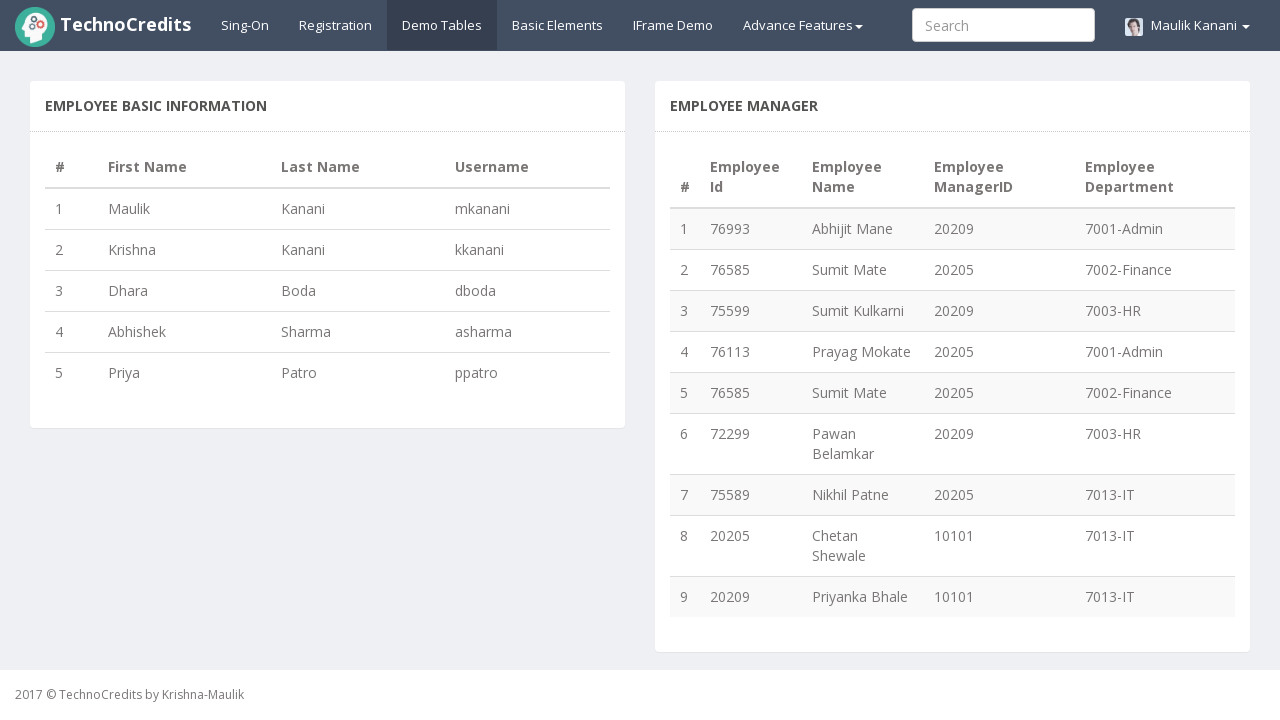

Extracted manager ID from row 9: 10101
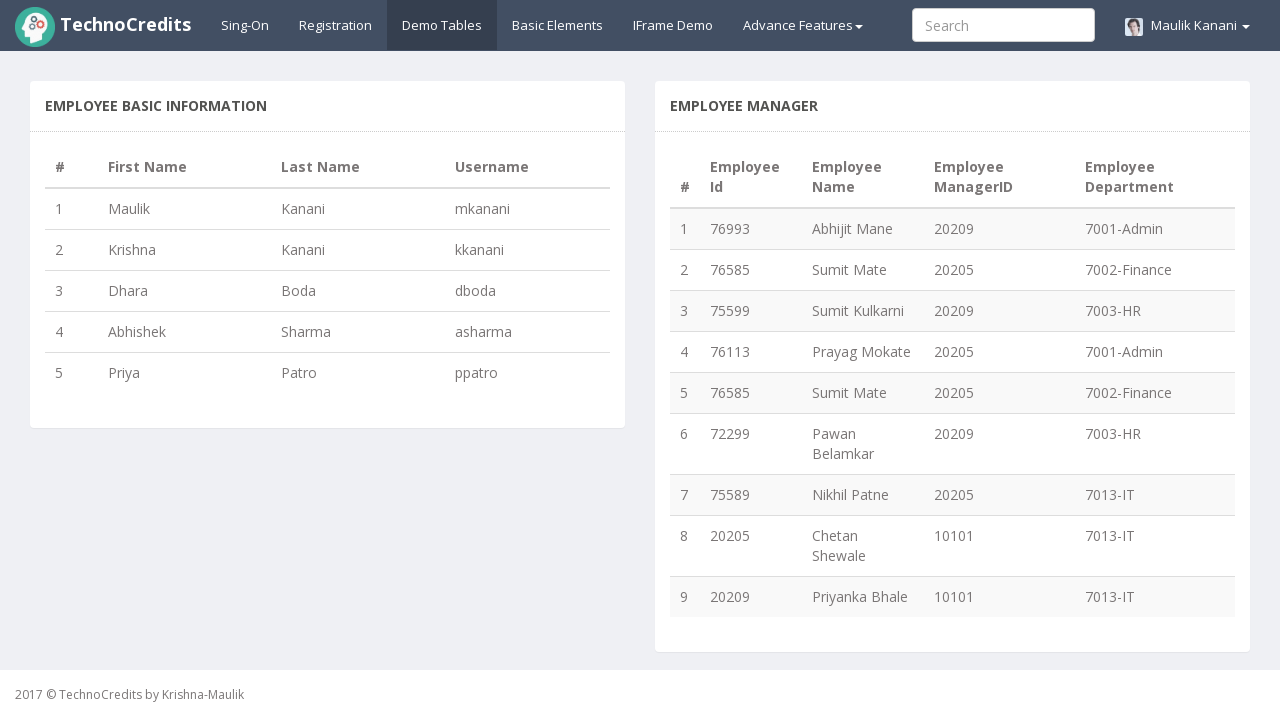

Identified manager with most direct reports: Manager ID 20205 with 4 employees
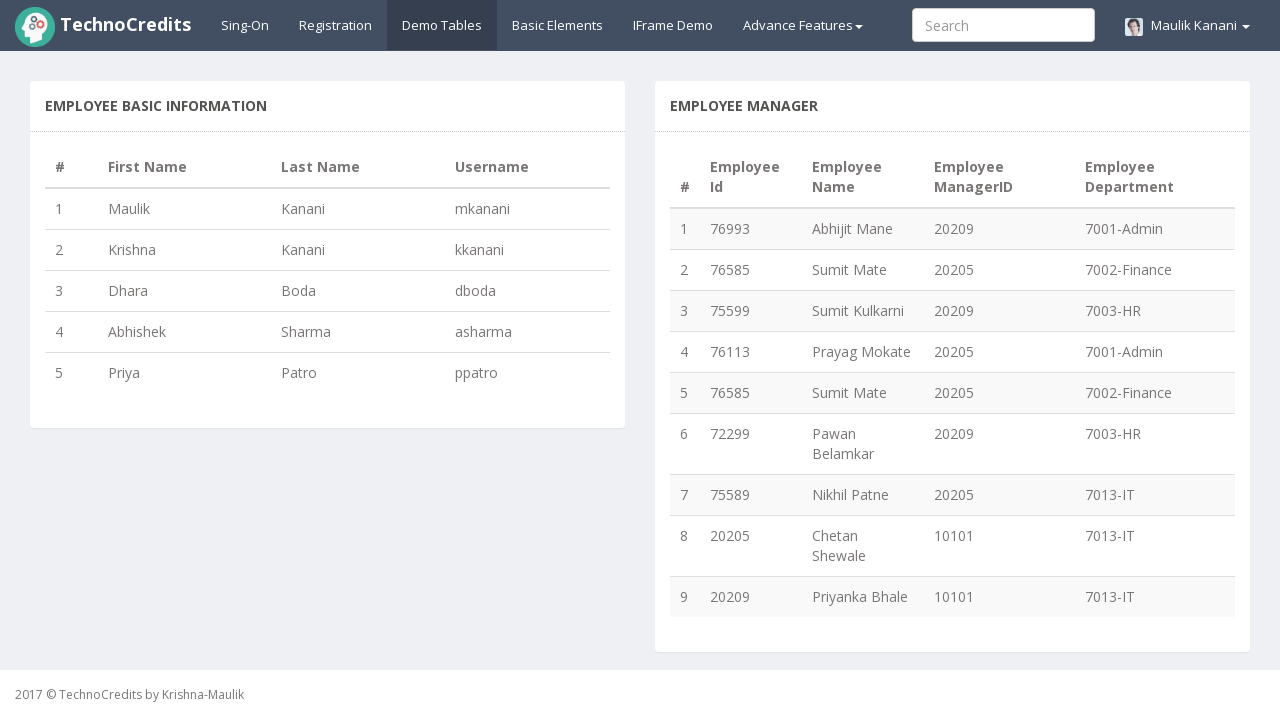

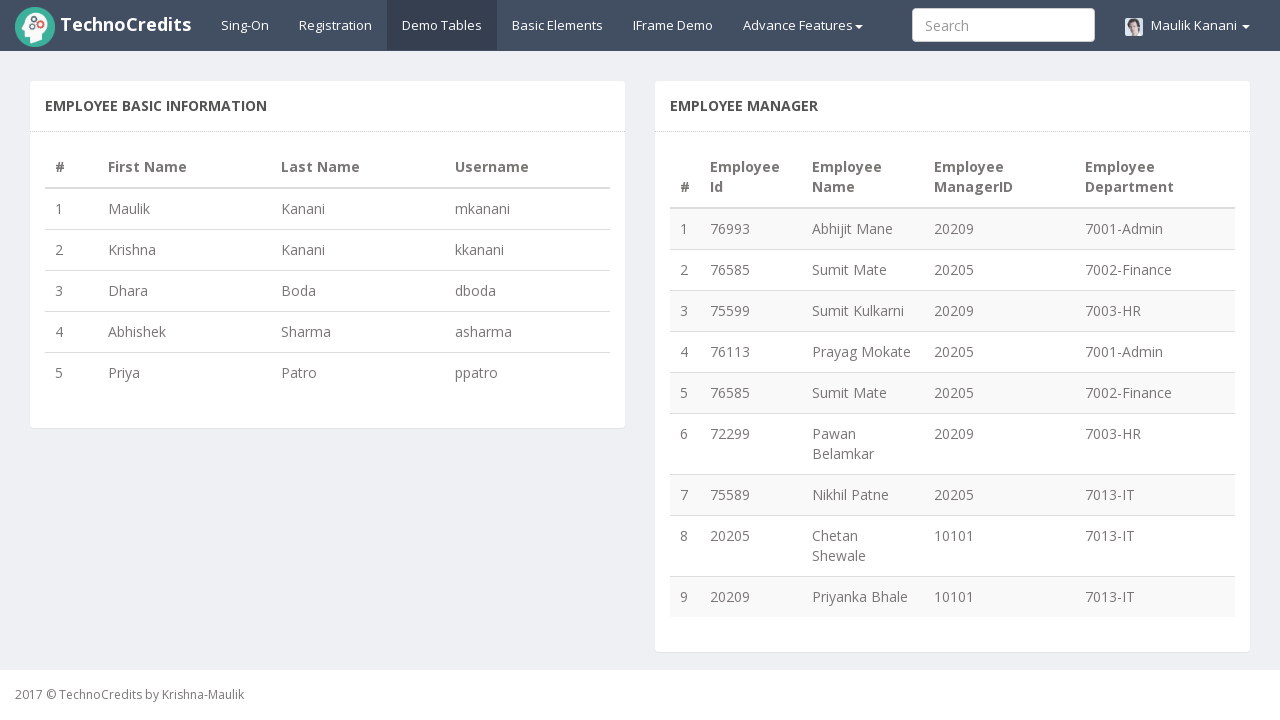